Tests accepting a simple JavaScript alert by clicking a button that triggers an alert and then accepting it

Starting URL: https://demoqa.com/alerts

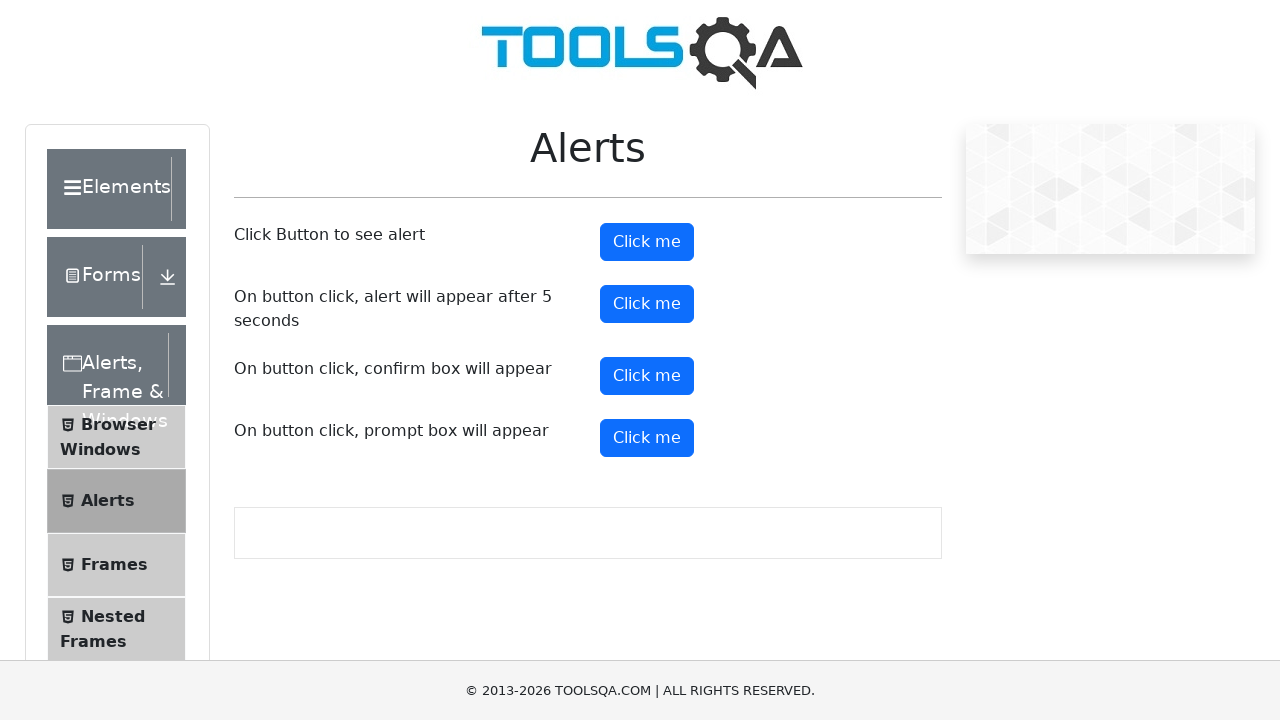

Clicked the first 'Click me' button to trigger simple alert at (647, 242) on xpath=(//*[text()='Click me'])[1]
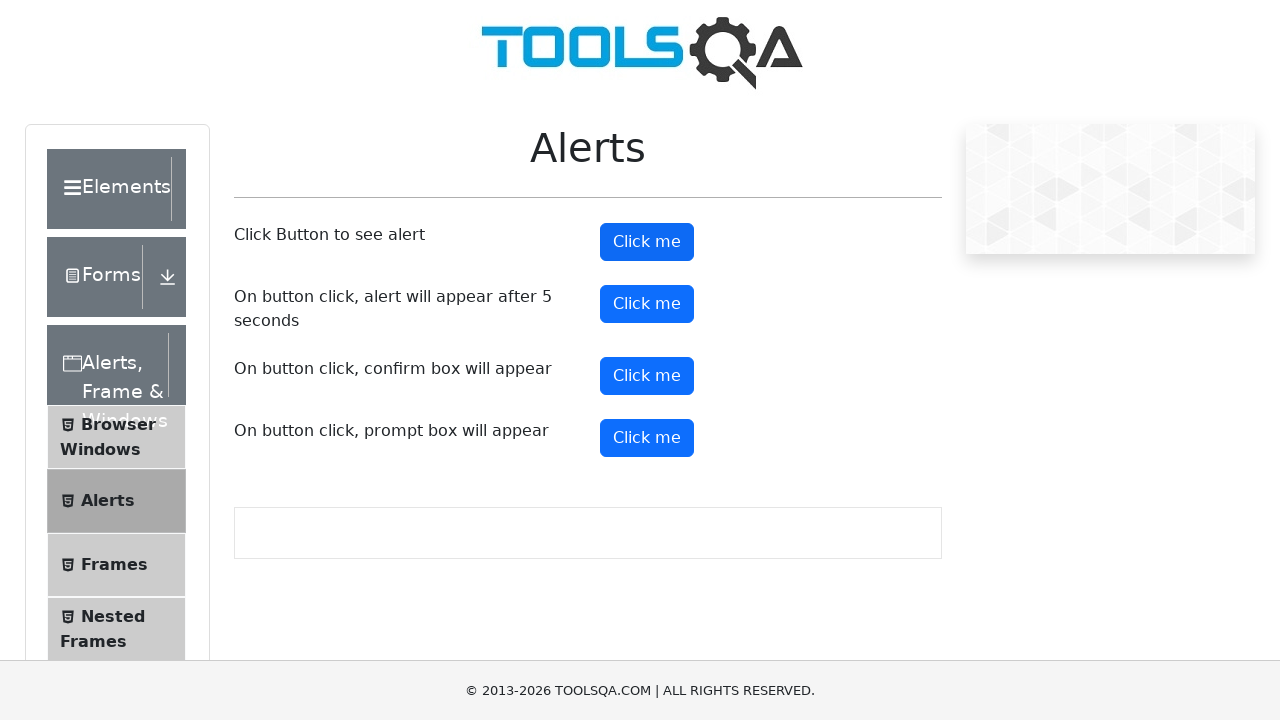

Set up dialog handler to accept alerts
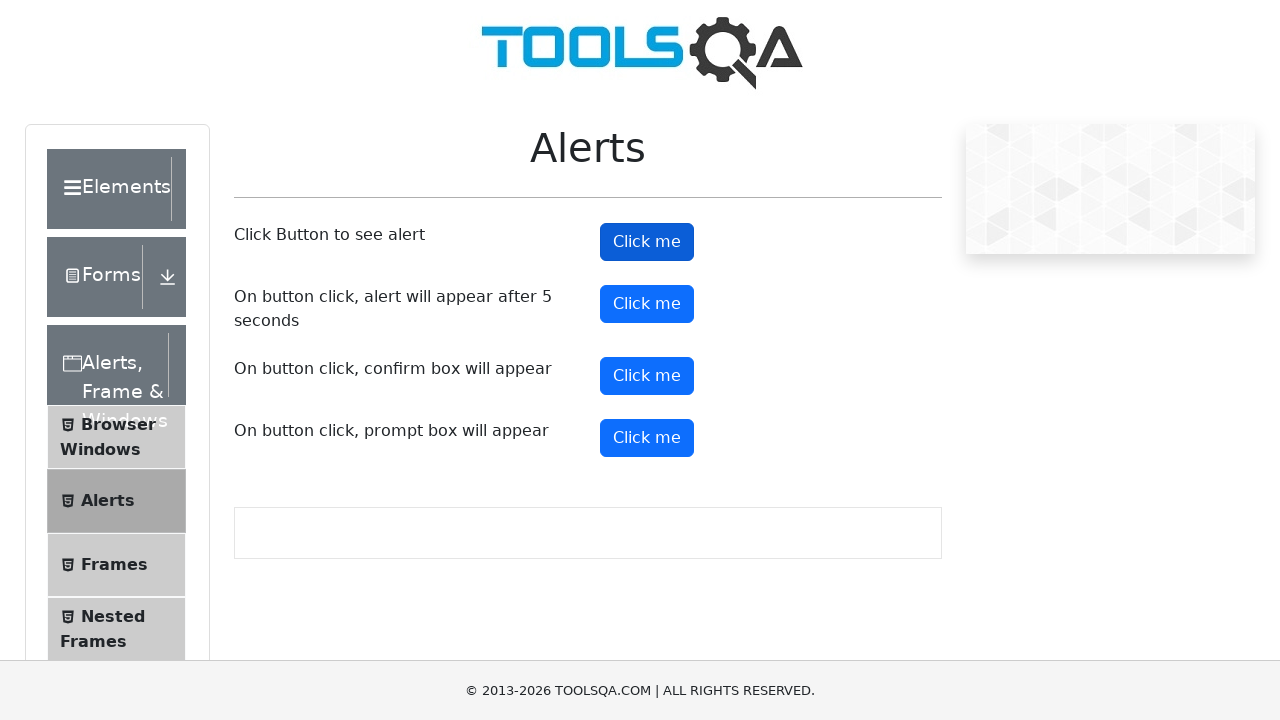

Waited for alert interaction to complete
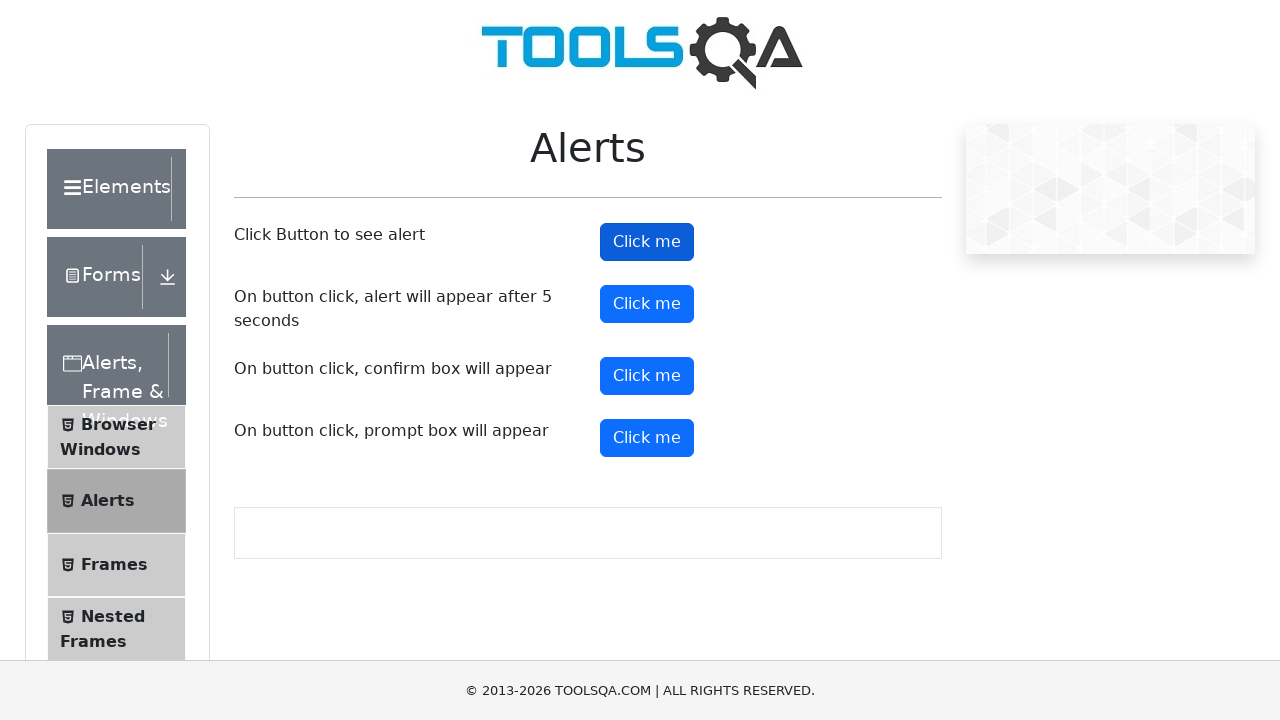

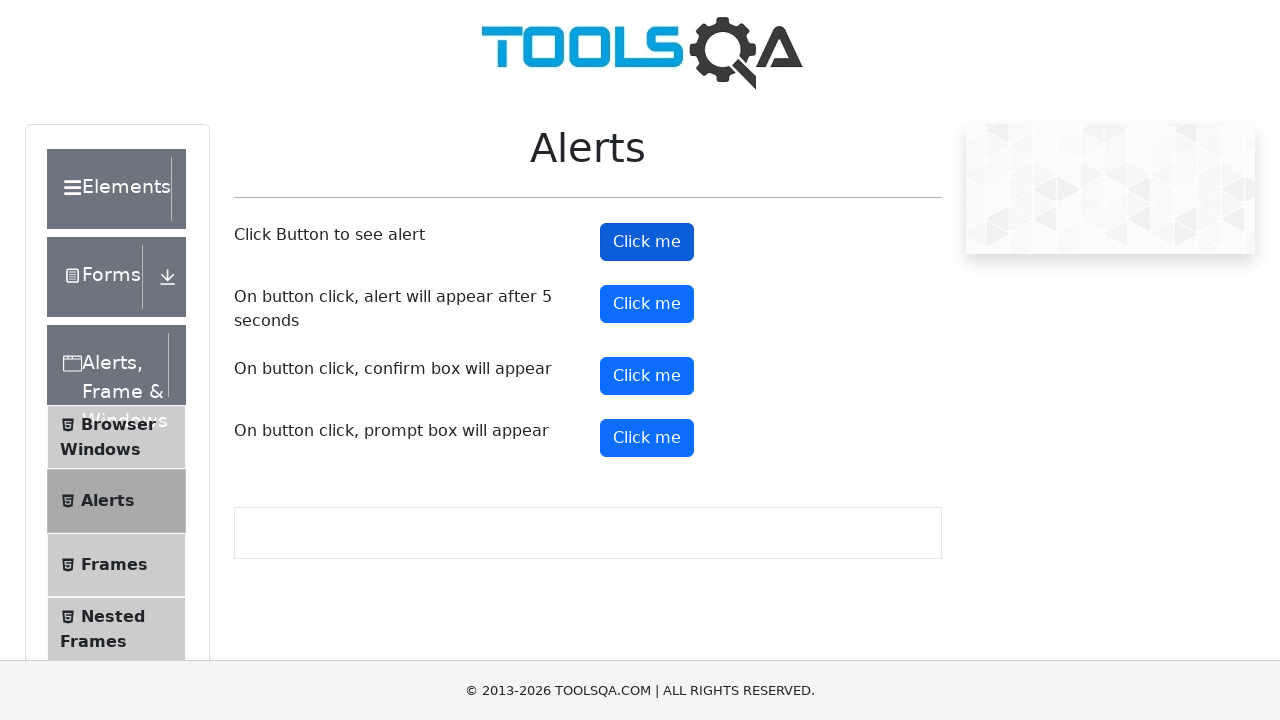